Tests dropdown menu interaction by hovering over dropdown button and clicking an option

Starting URL: https://seleniumbase.io/demo_page

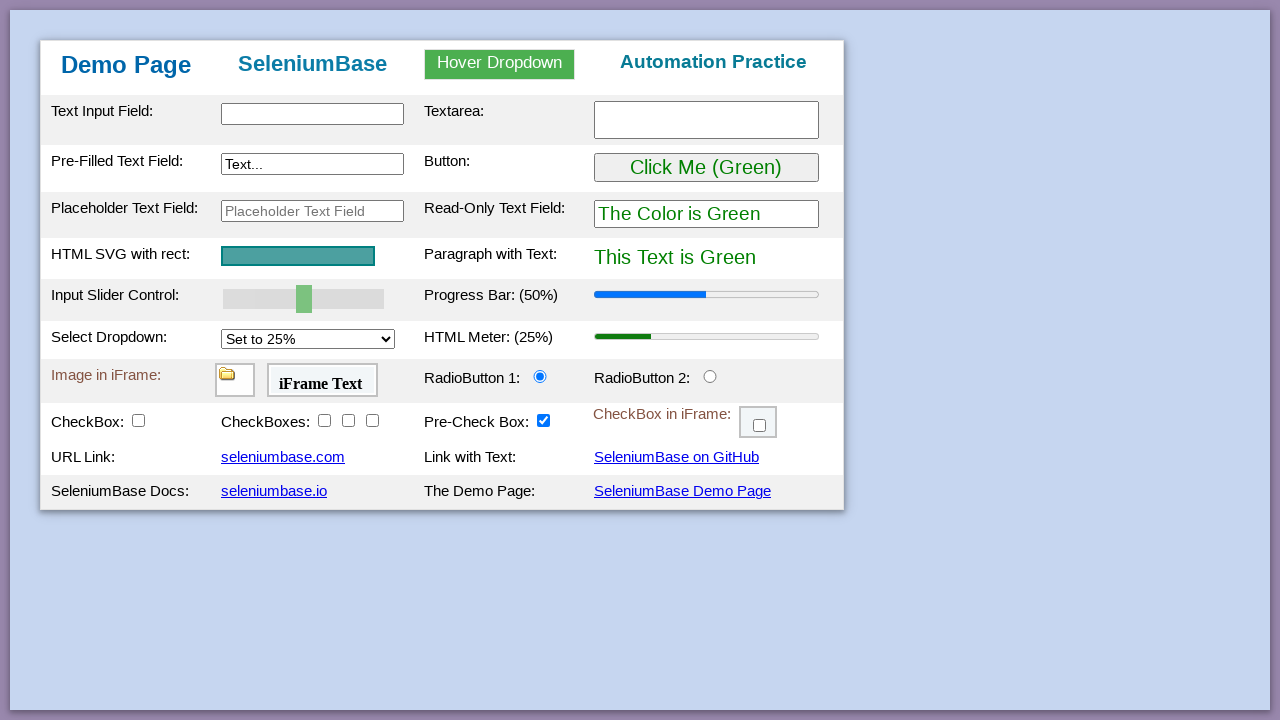

Hovered over dropdown button at (500, 64) on xpath=//*[@id="myDropdown"]
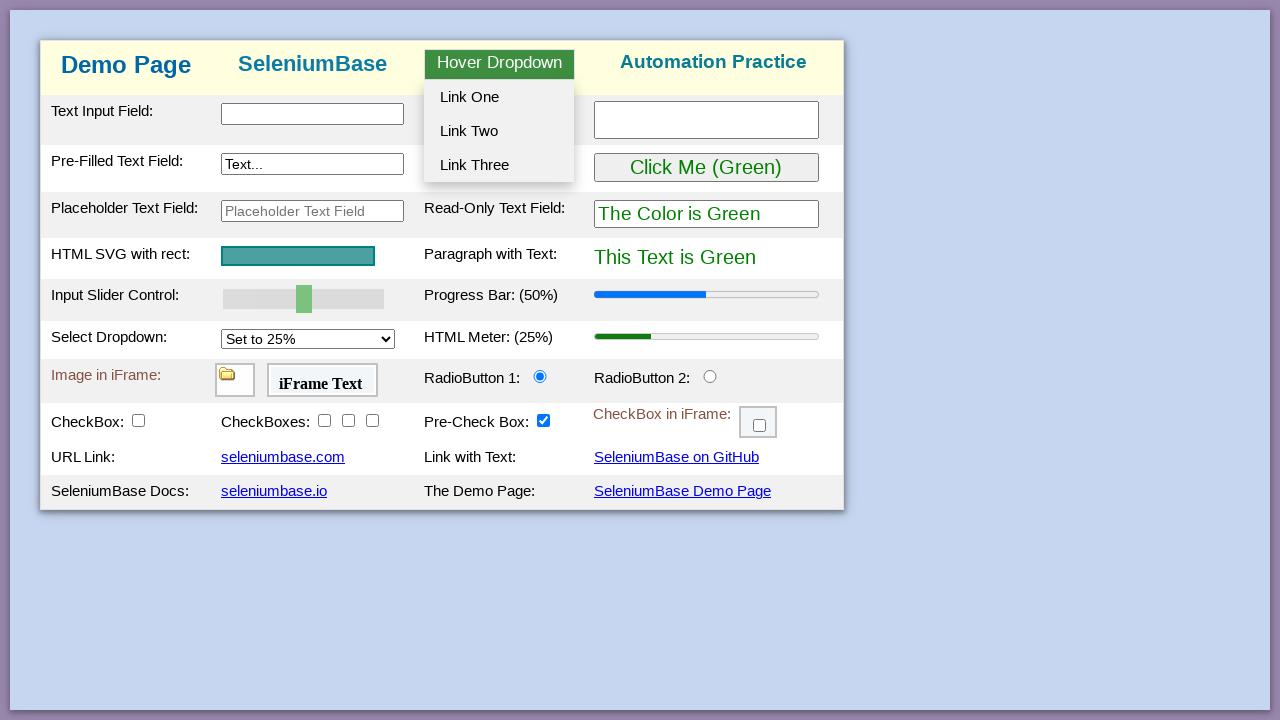

Clicked dropdown option 'Link One' at (499, 97) on xpath=//*[@id="dropOption1"]
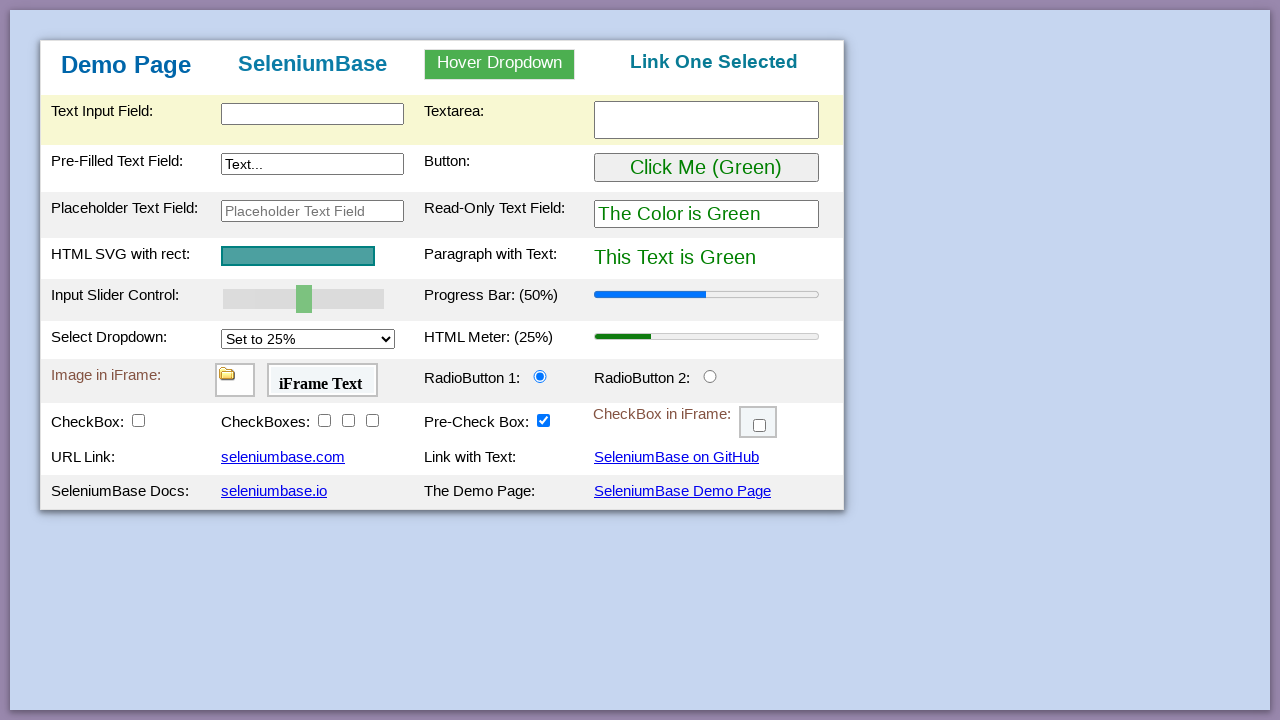

Verified that 'Link One Selected' appears in the results table
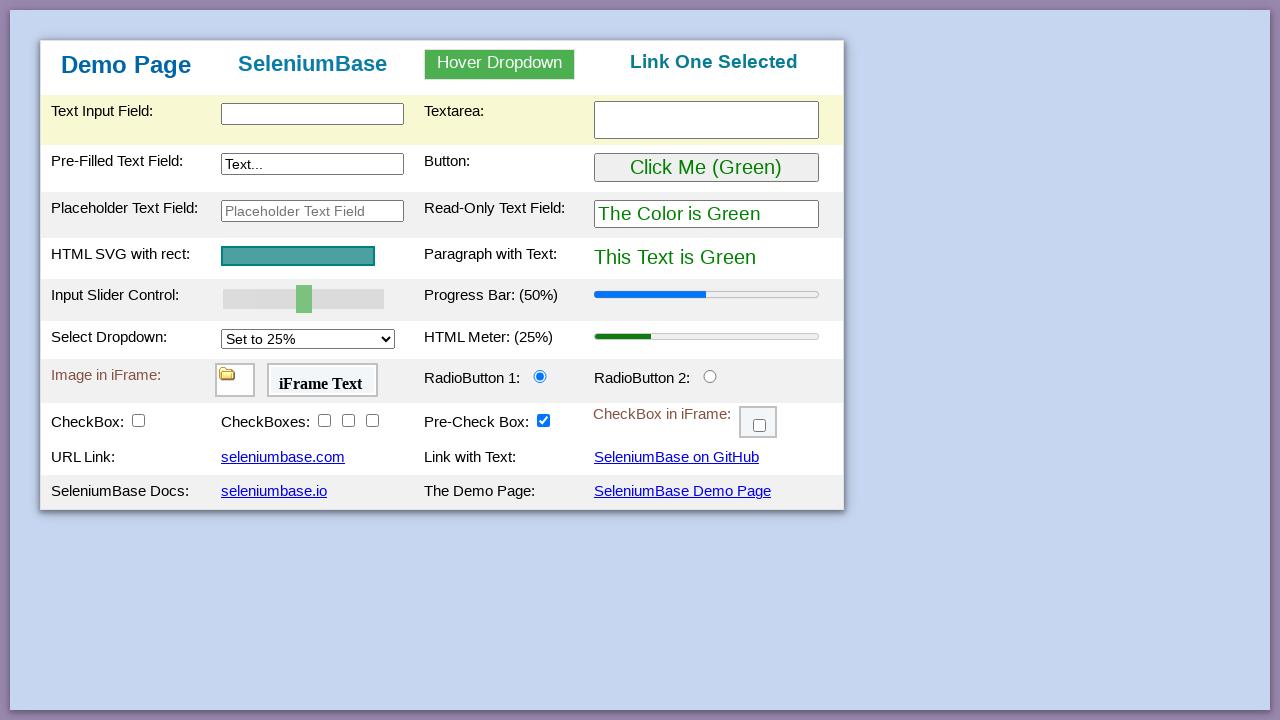

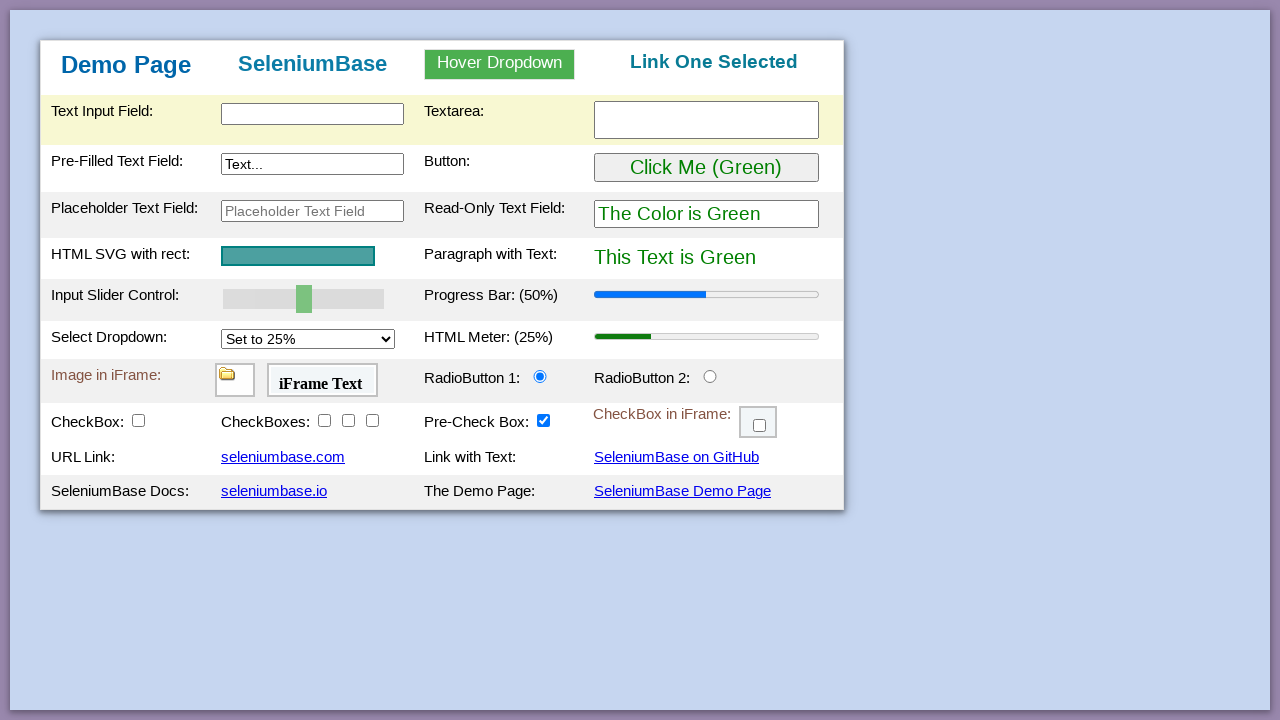